Tests JavaScript executor functionality by setting input values, highlighting elements, clicking checkboxes, and scrolling the page in various ways on a test automation practice site.

Starting URL: https://testautomationpractice.blogspot.com/

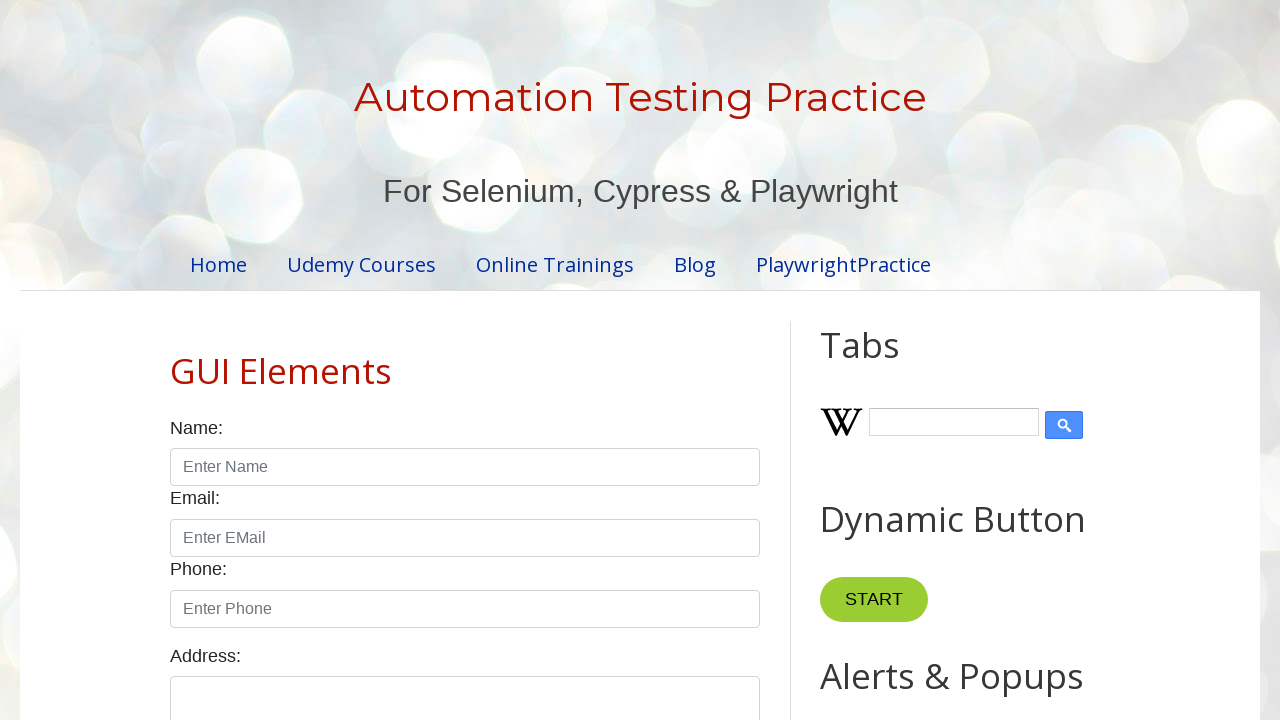

Filled name input field with 'Geethma Munasinghe' on input#name
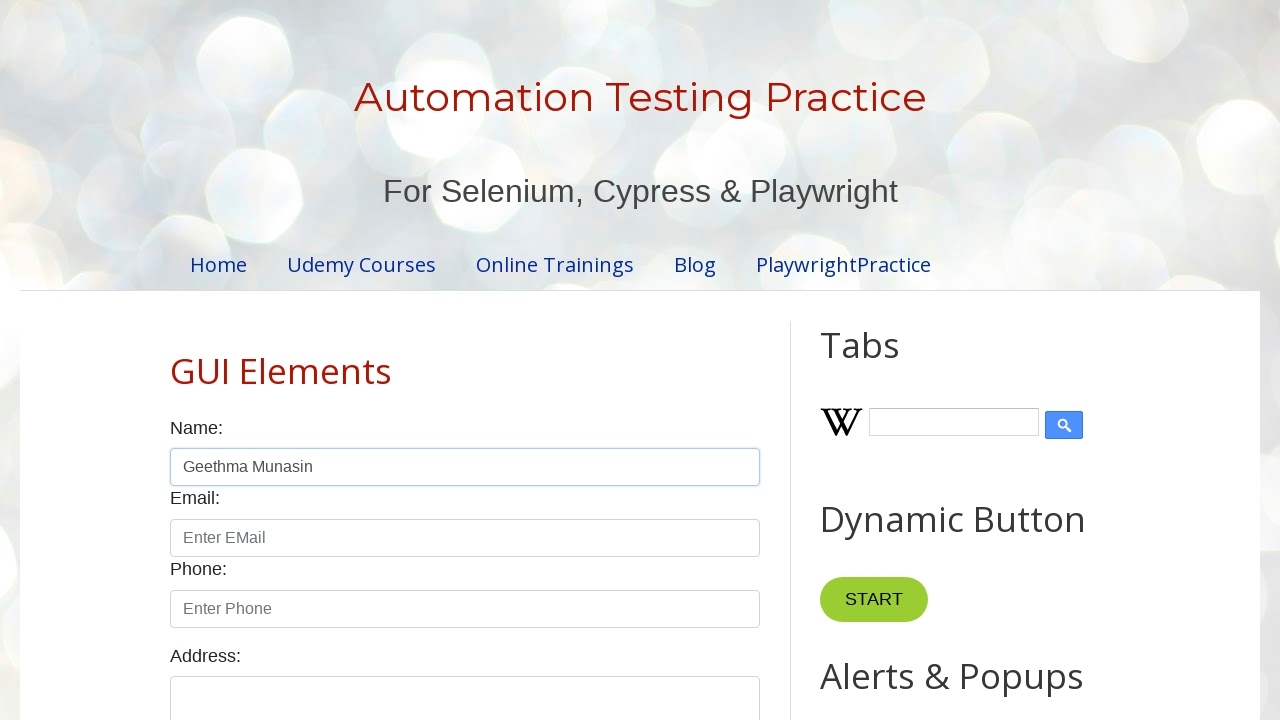

Applied red border (3px) to name input using JavaScript
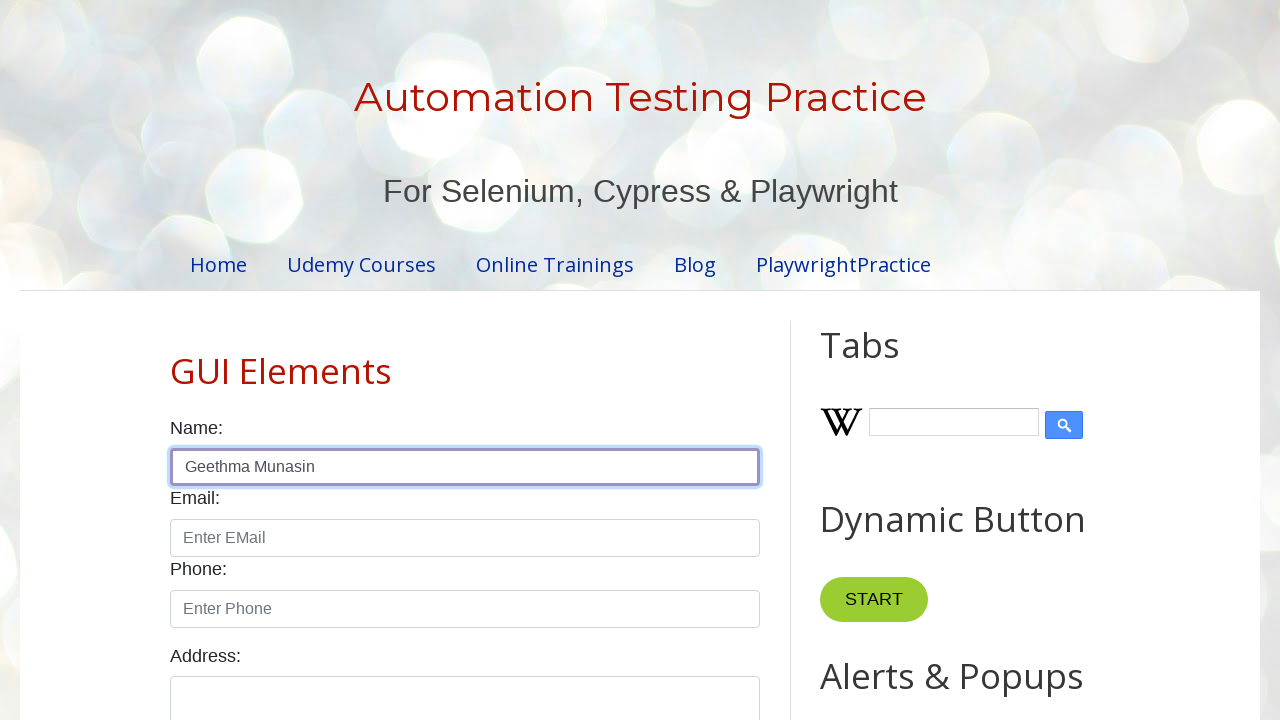

Applied yellow background to name input using JavaScript
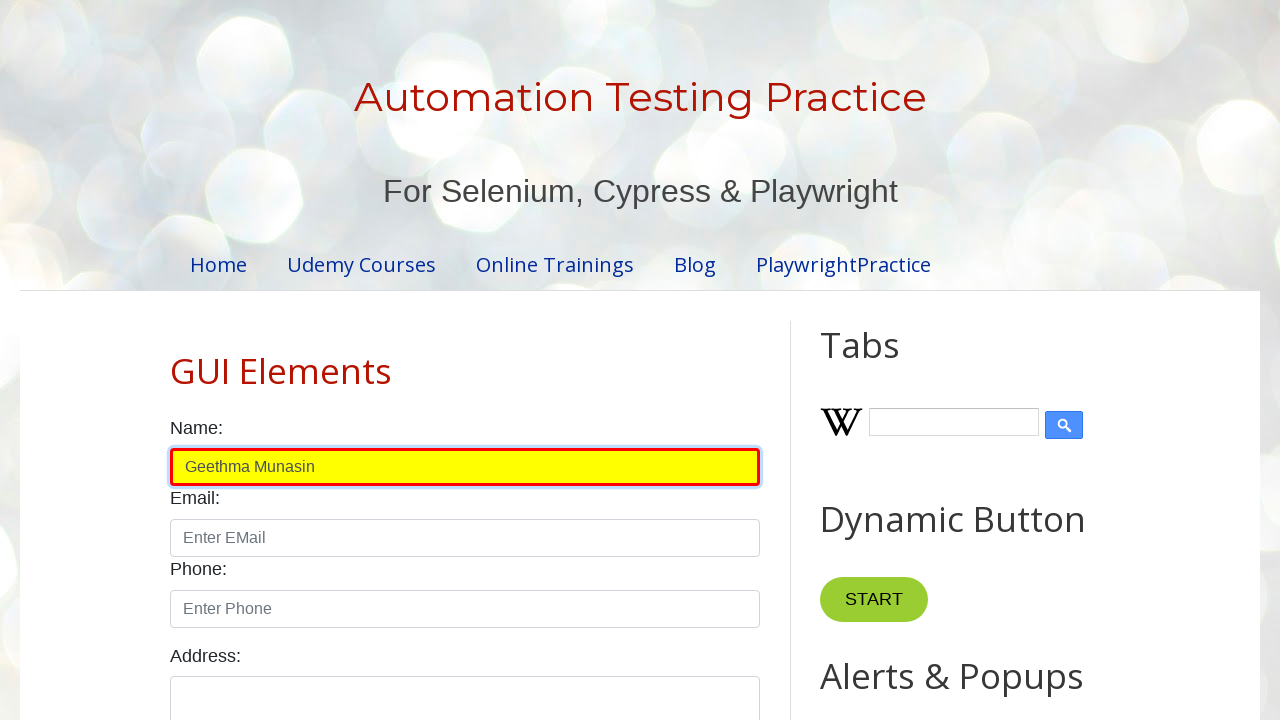

Clicked male gender checkbox at (176, 360) on input#male
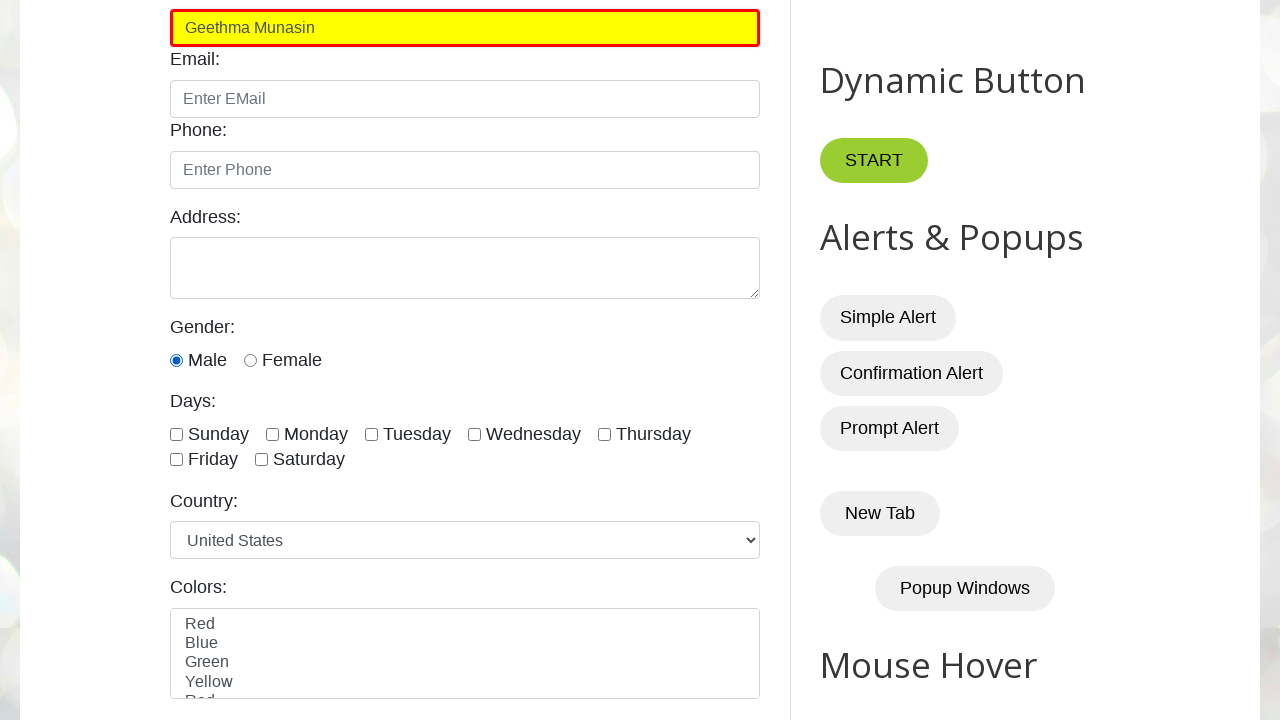

Scrolled down 1000px using JavaScript
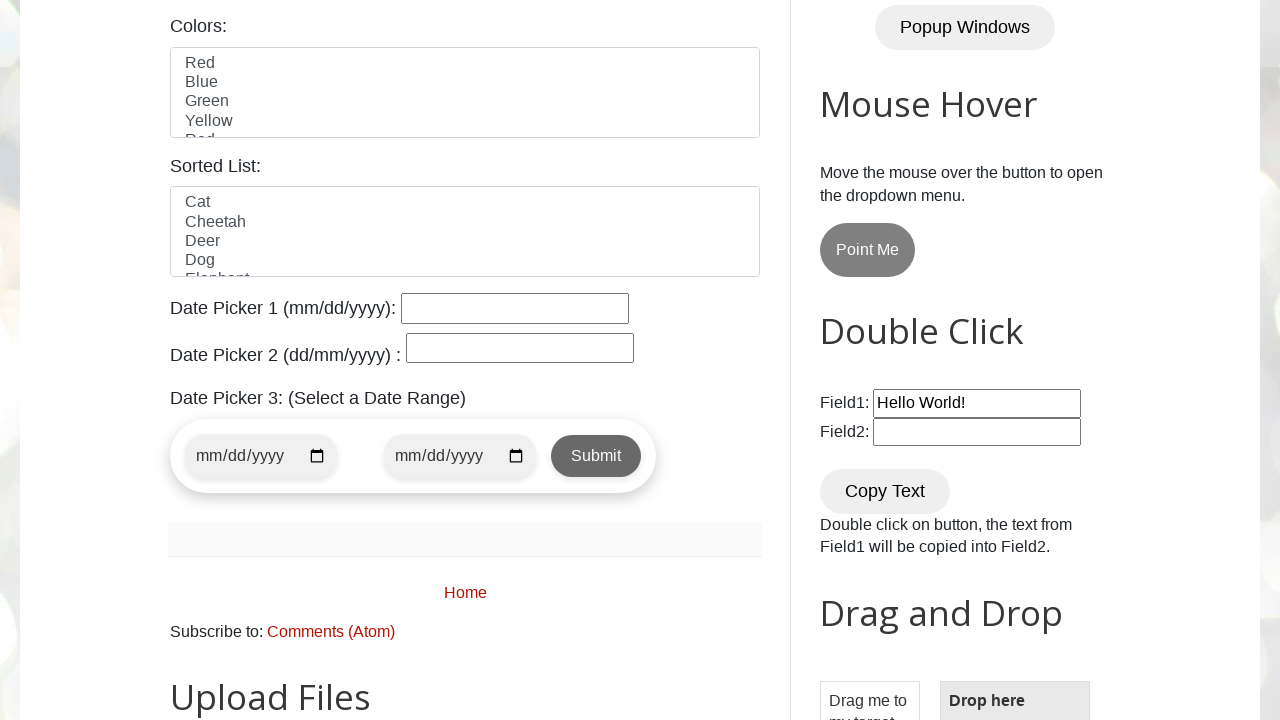

Scrolled up 1000px using JavaScript
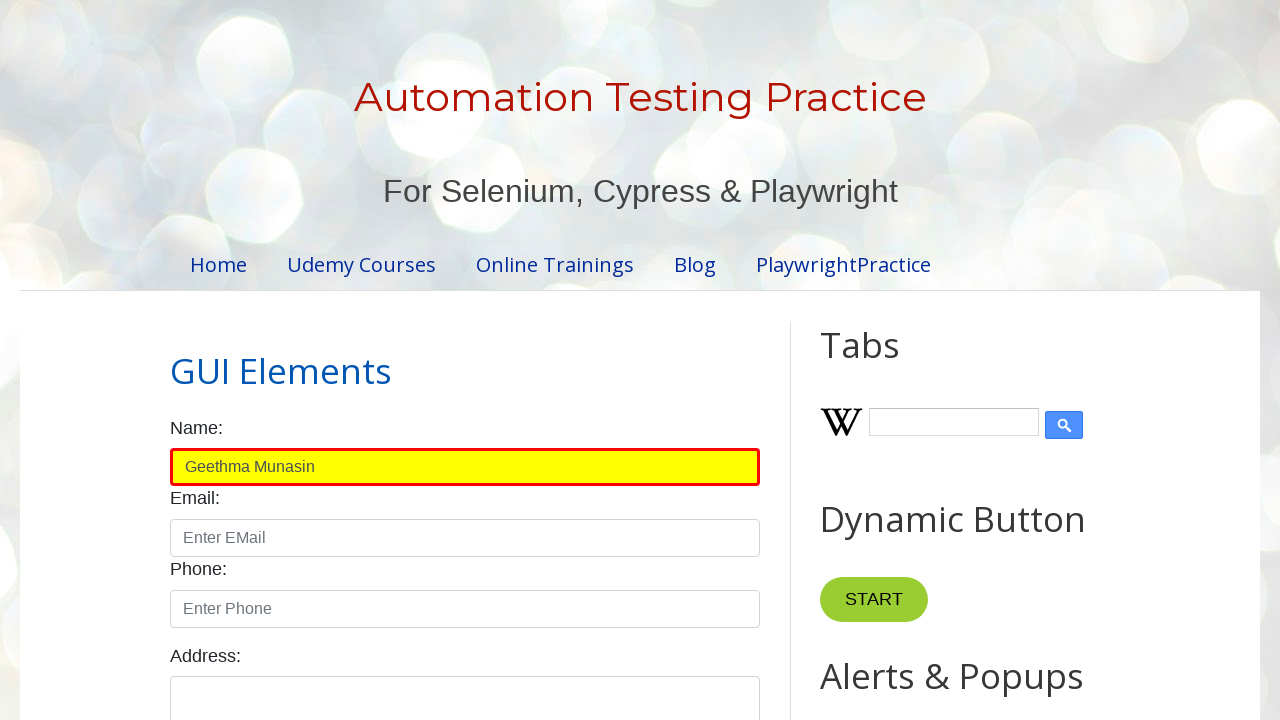

Scrolled to bottom of page using JavaScript
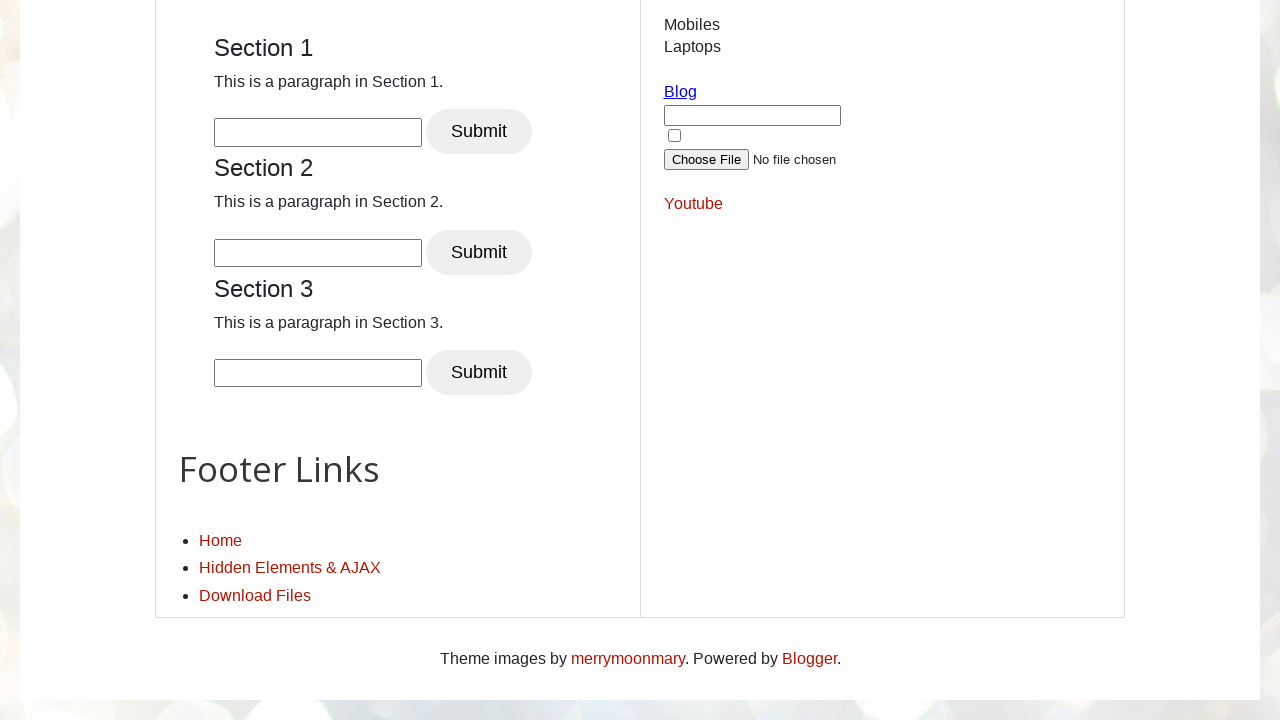

Scrolled to top of page using JavaScript
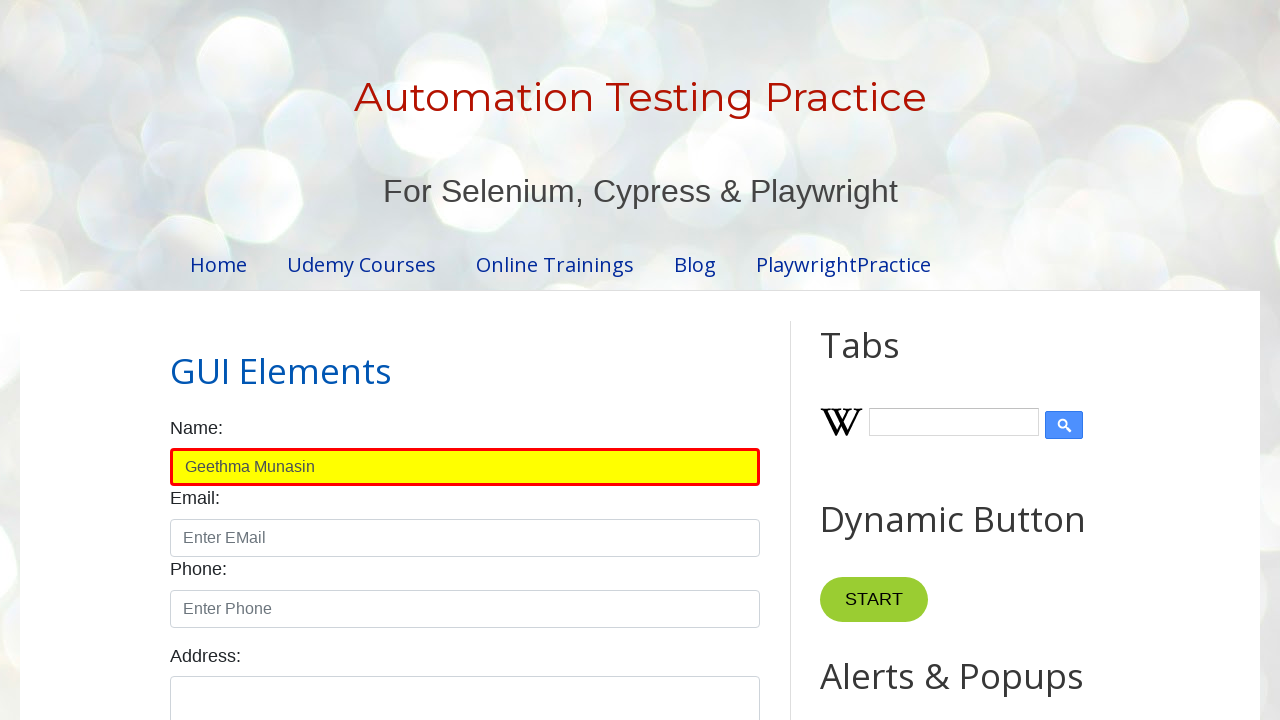

Scrolled to make Gender label visible
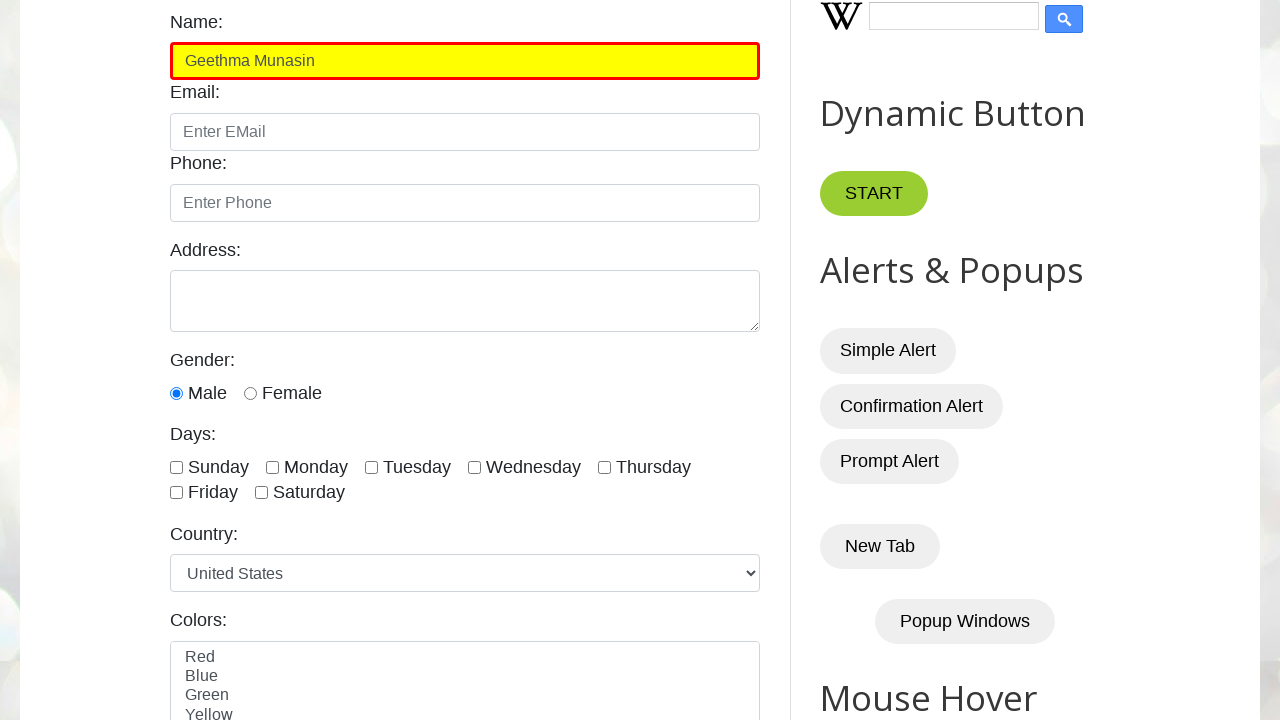

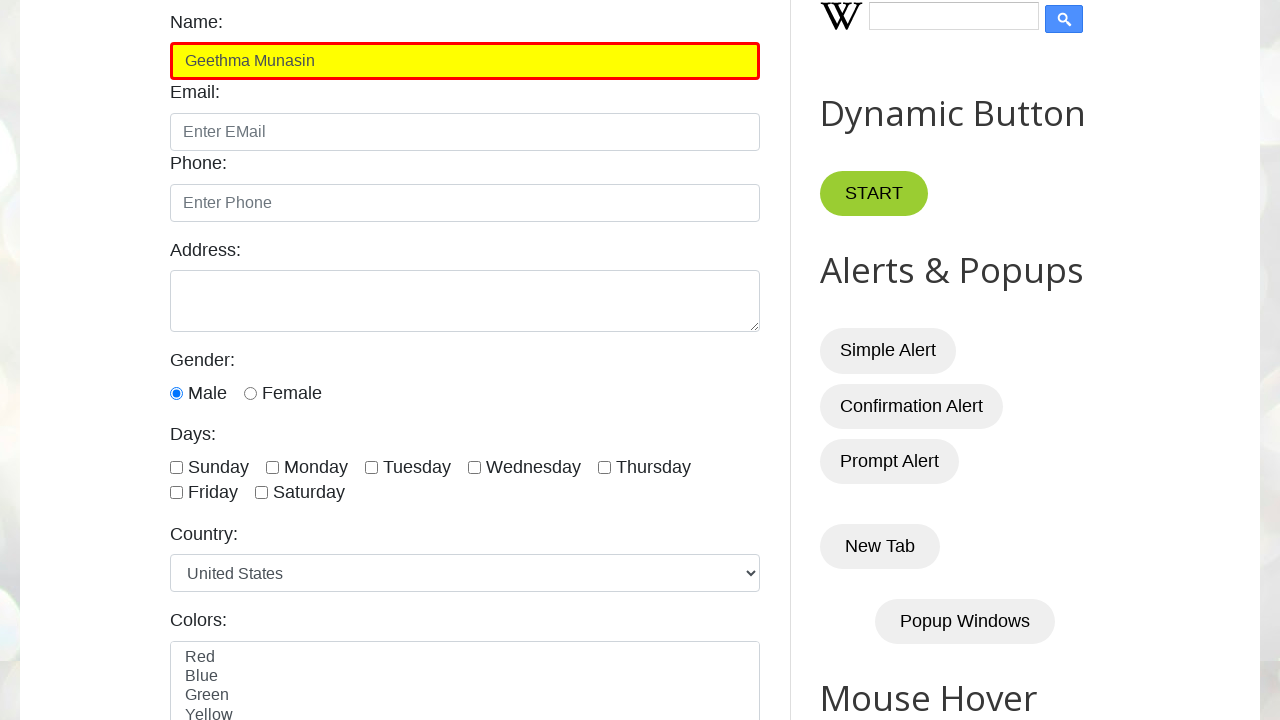